Basic browser setup test that navigates to the-internet.herokuapp.com and maximizes the browser window to verify the page loads correctly.

Starting URL: https://the-internet.herokuapp.com/

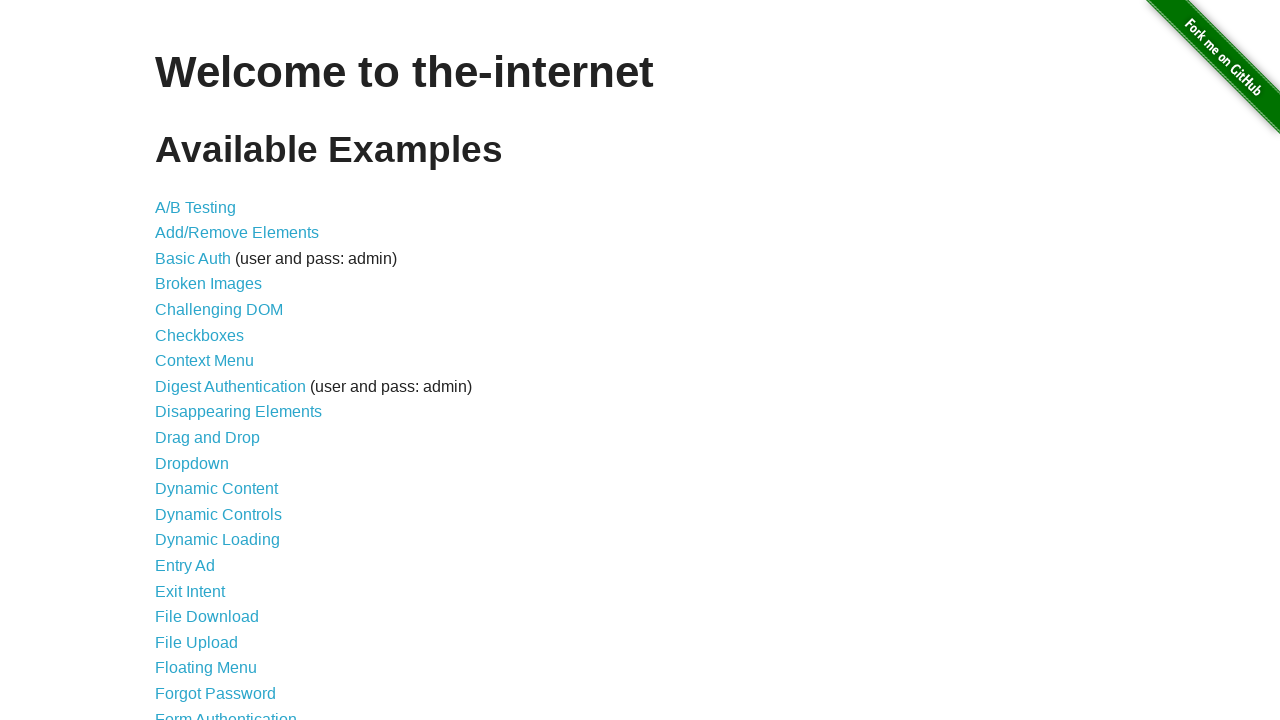

Navigated to the-internet.herokuapp.com
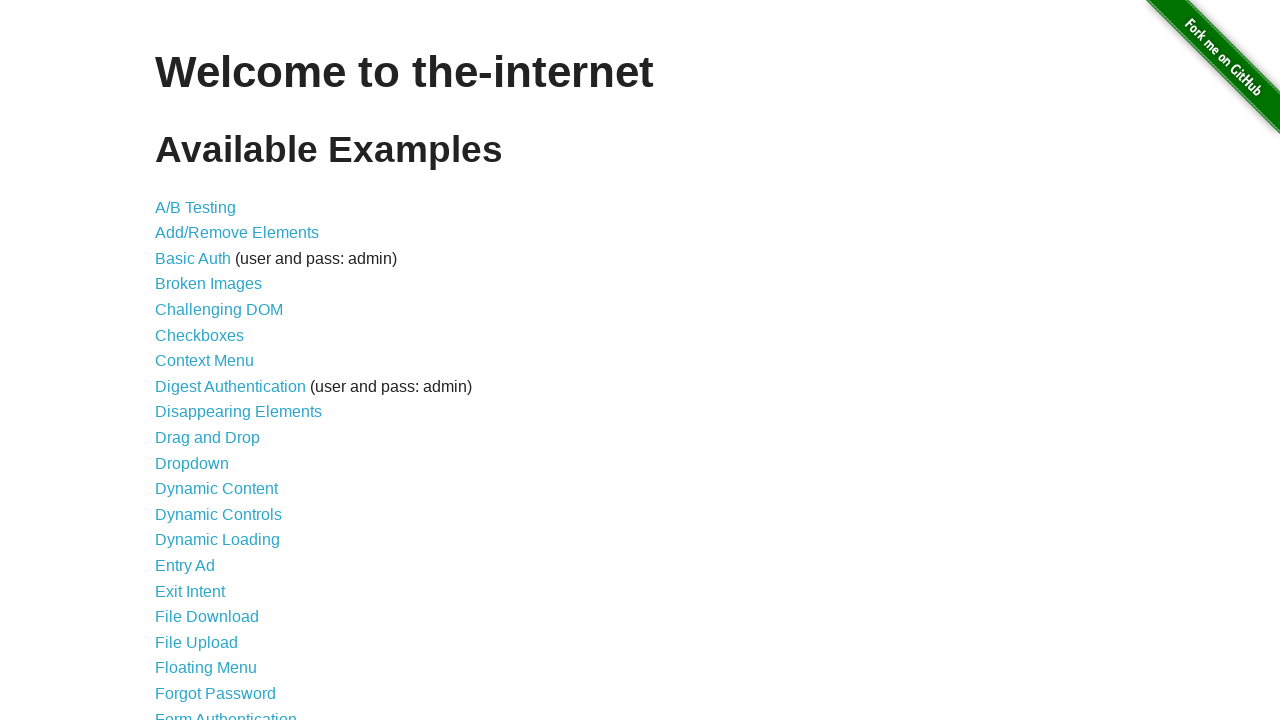

Set viewport size to 1920x1080 to maximize browser window
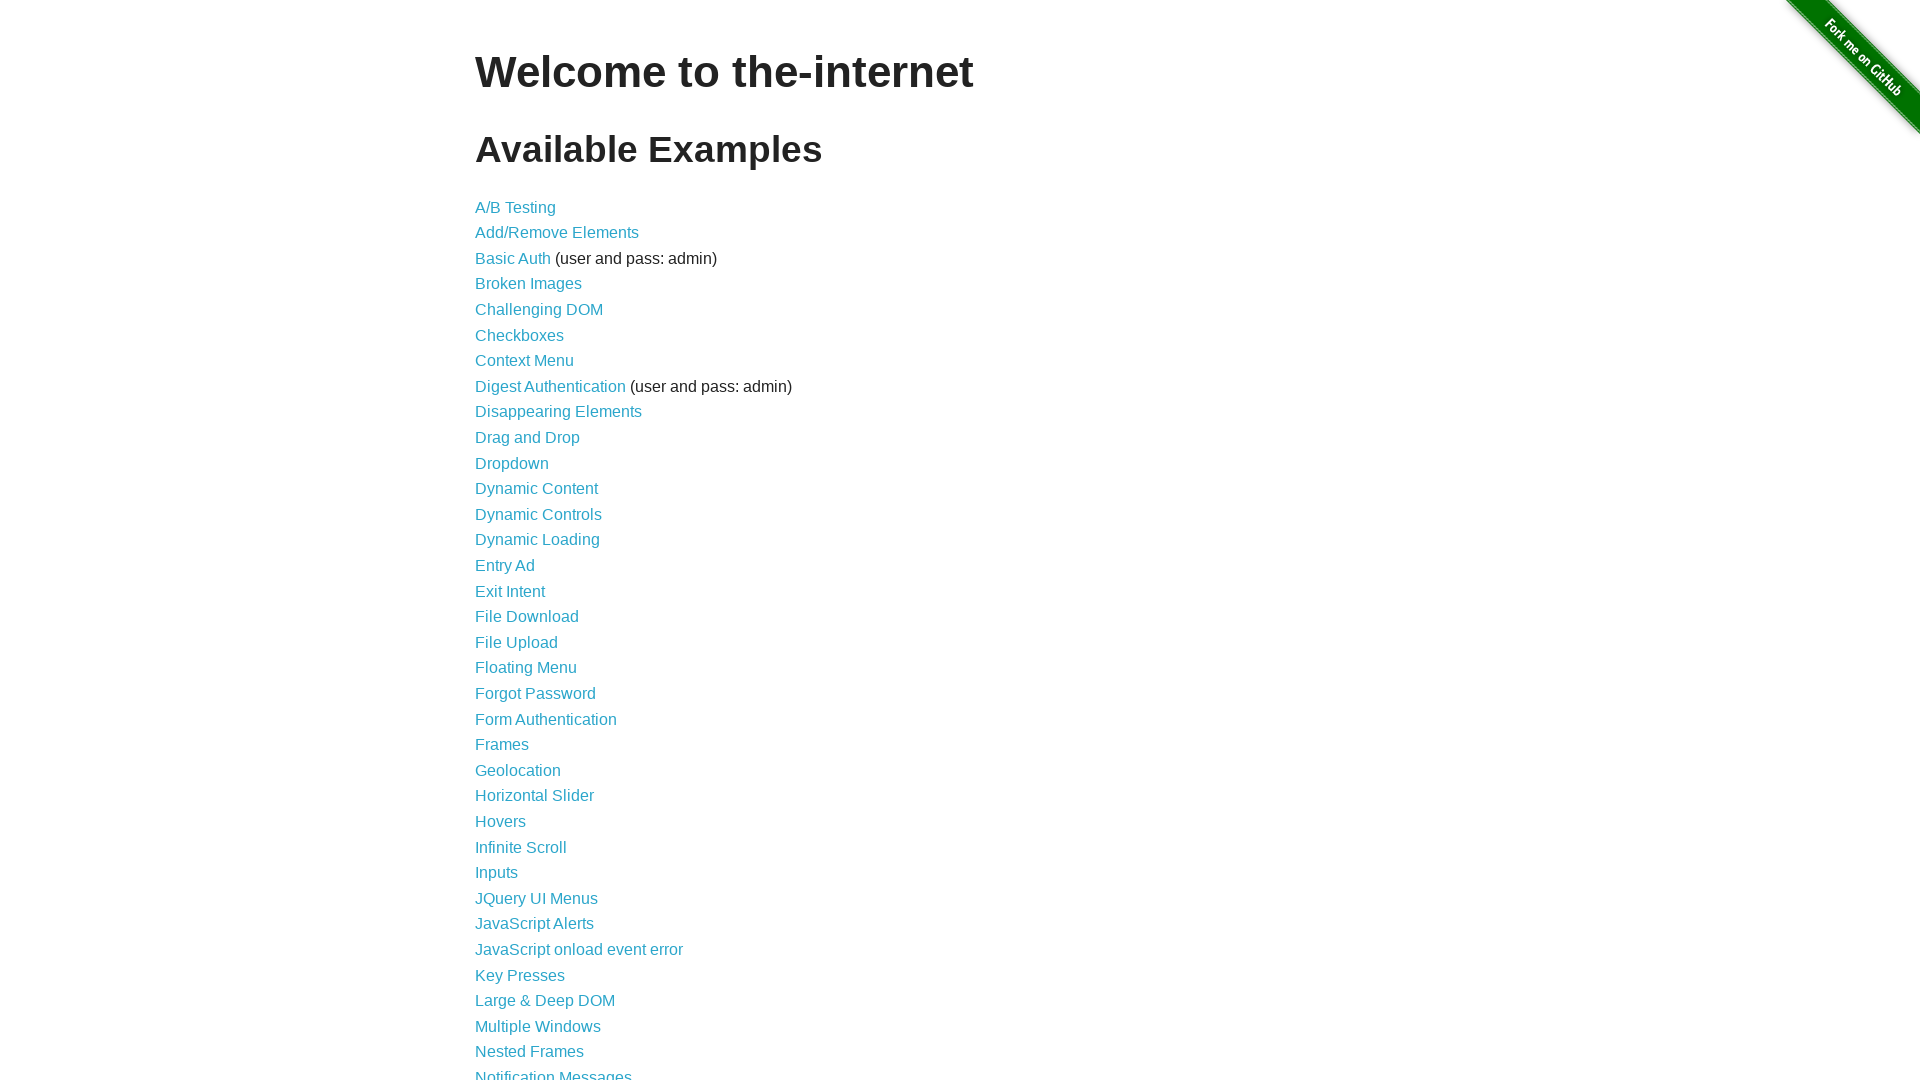

Page fully loaded (domcontentloaded state reached)
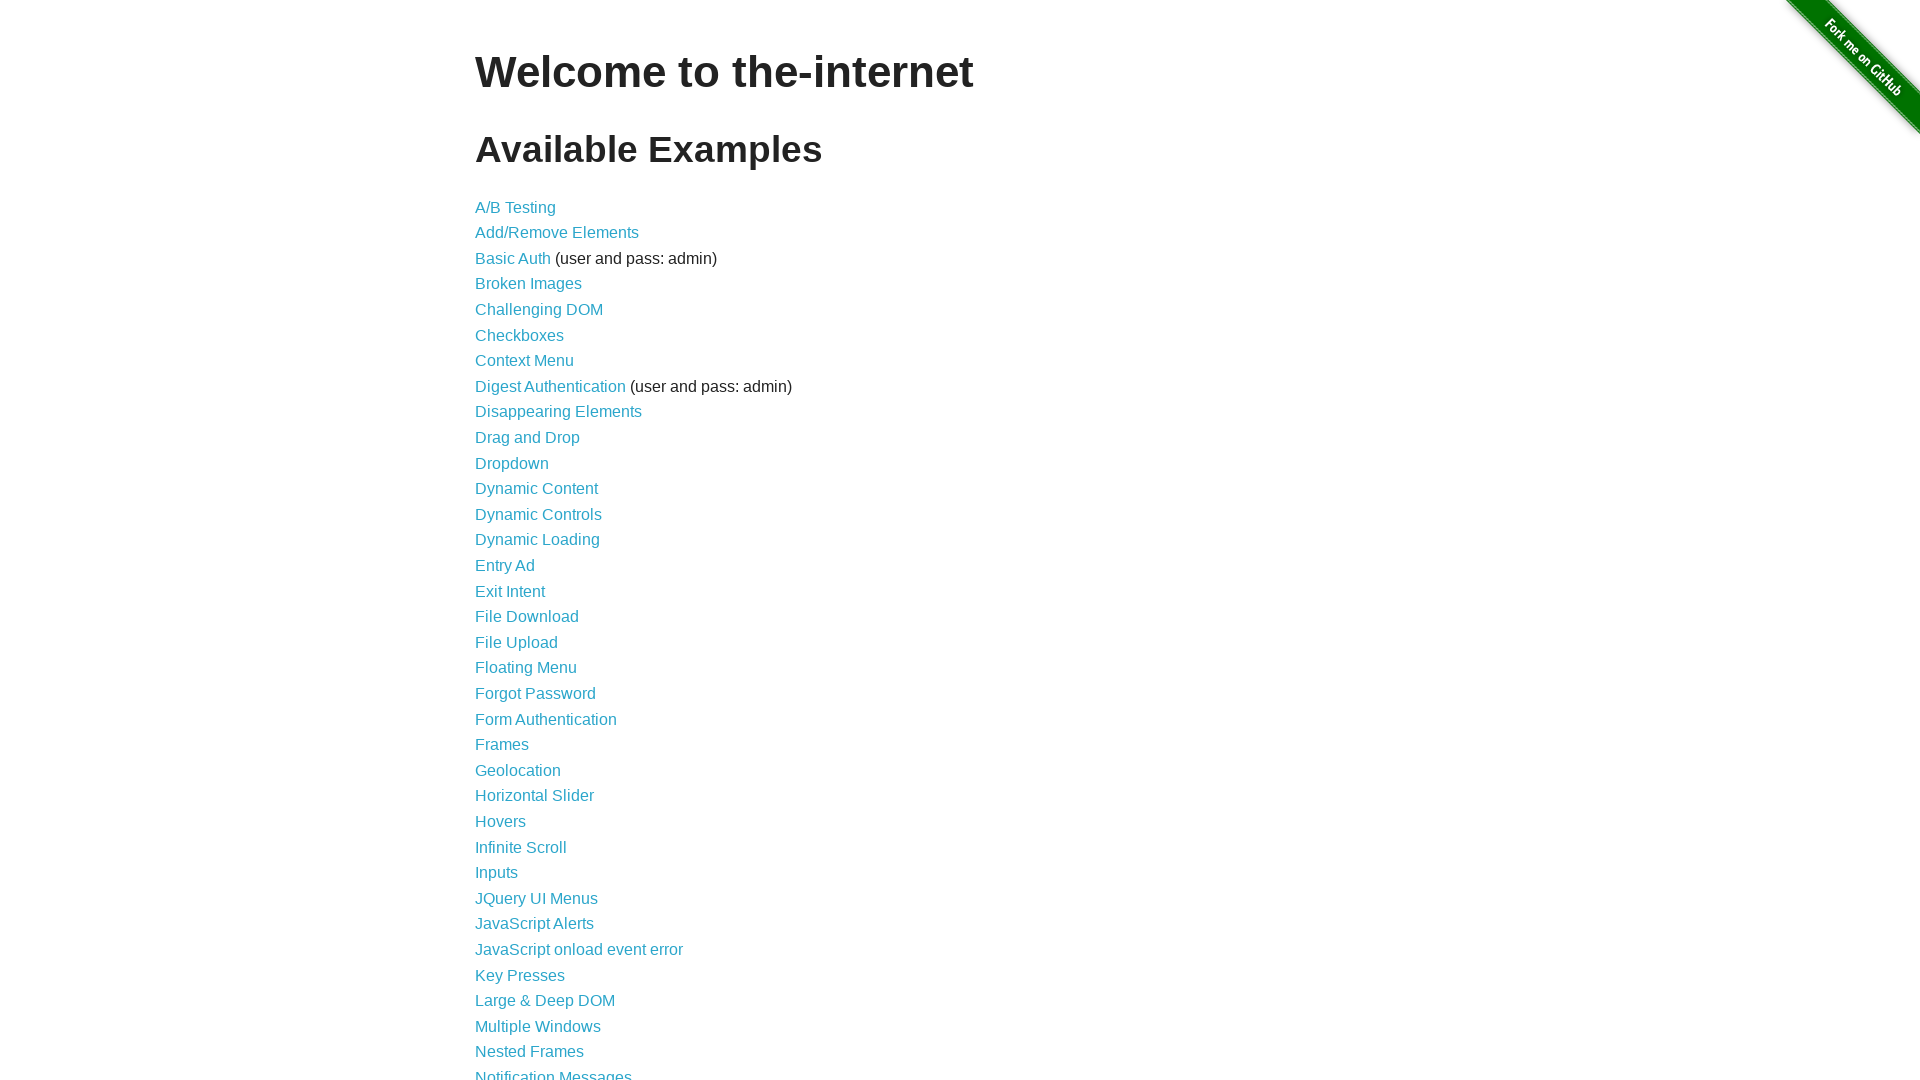

Verified page title exists
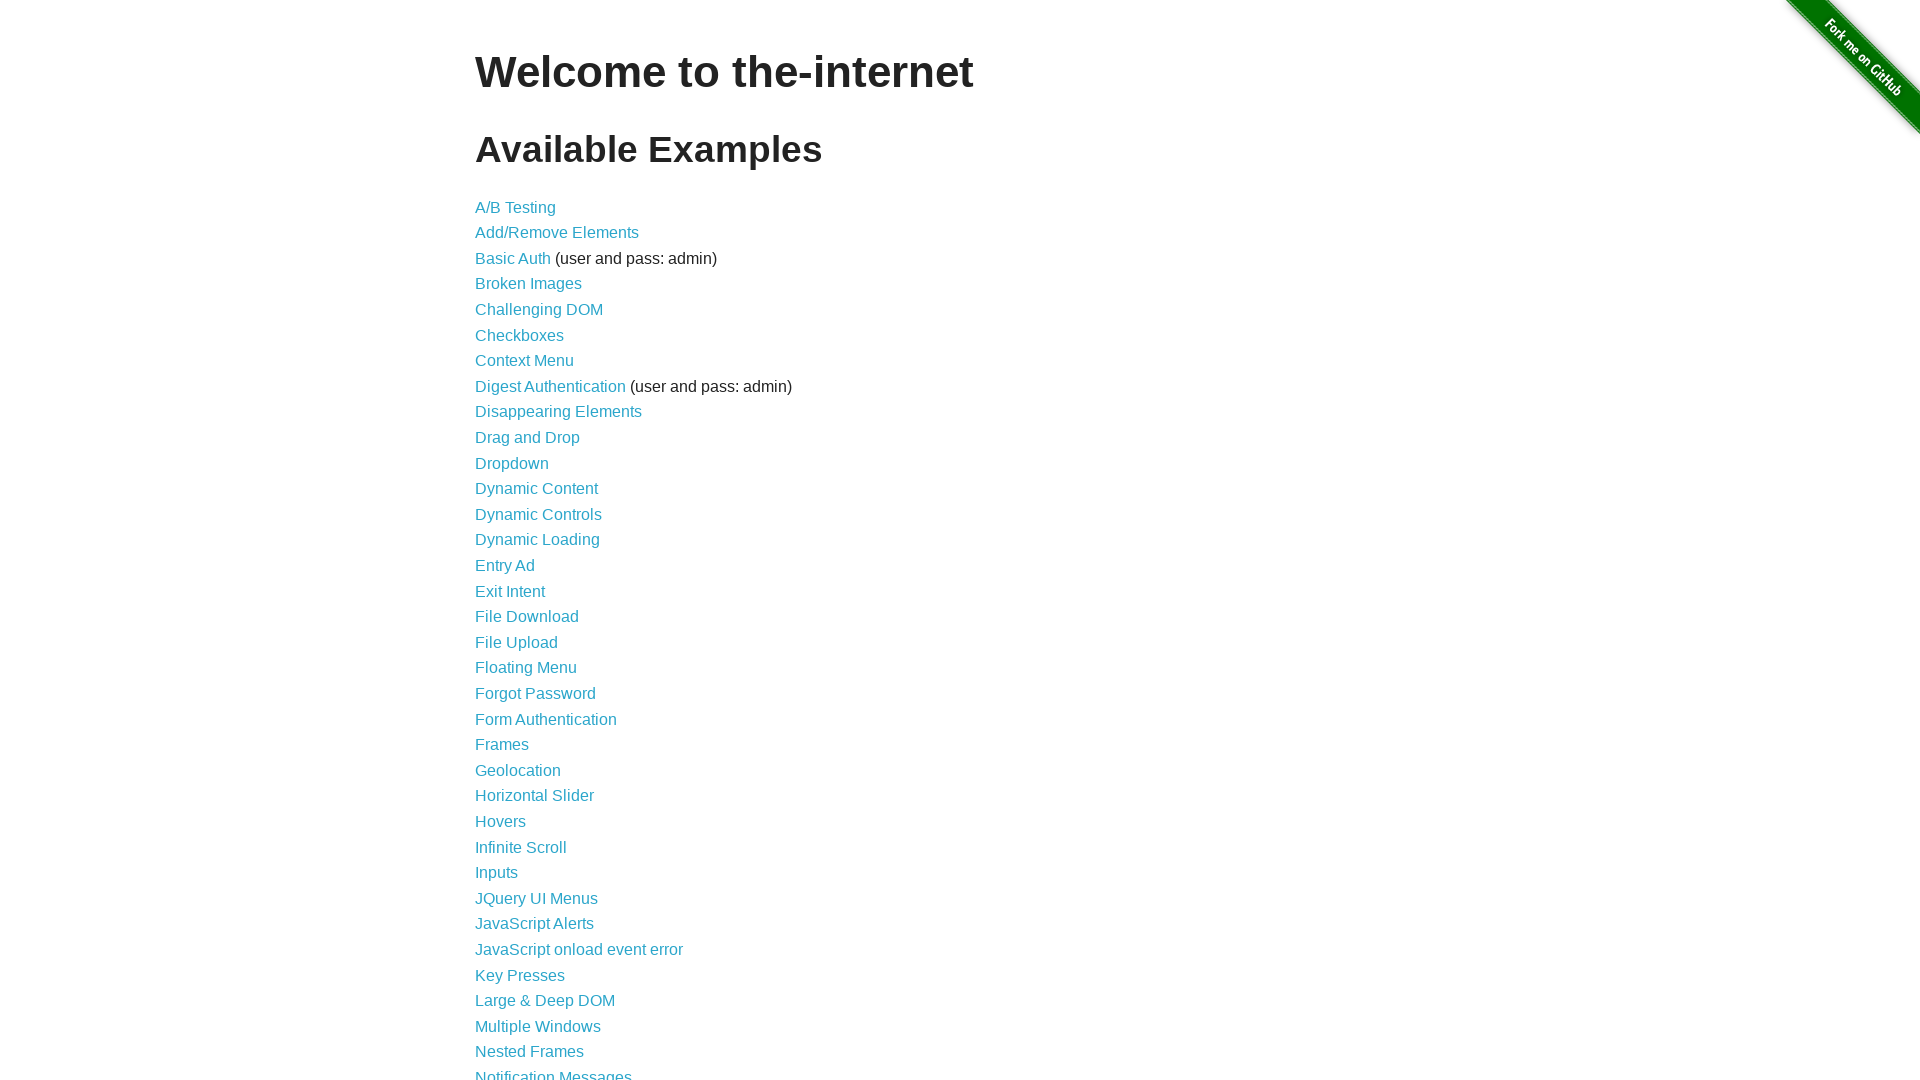

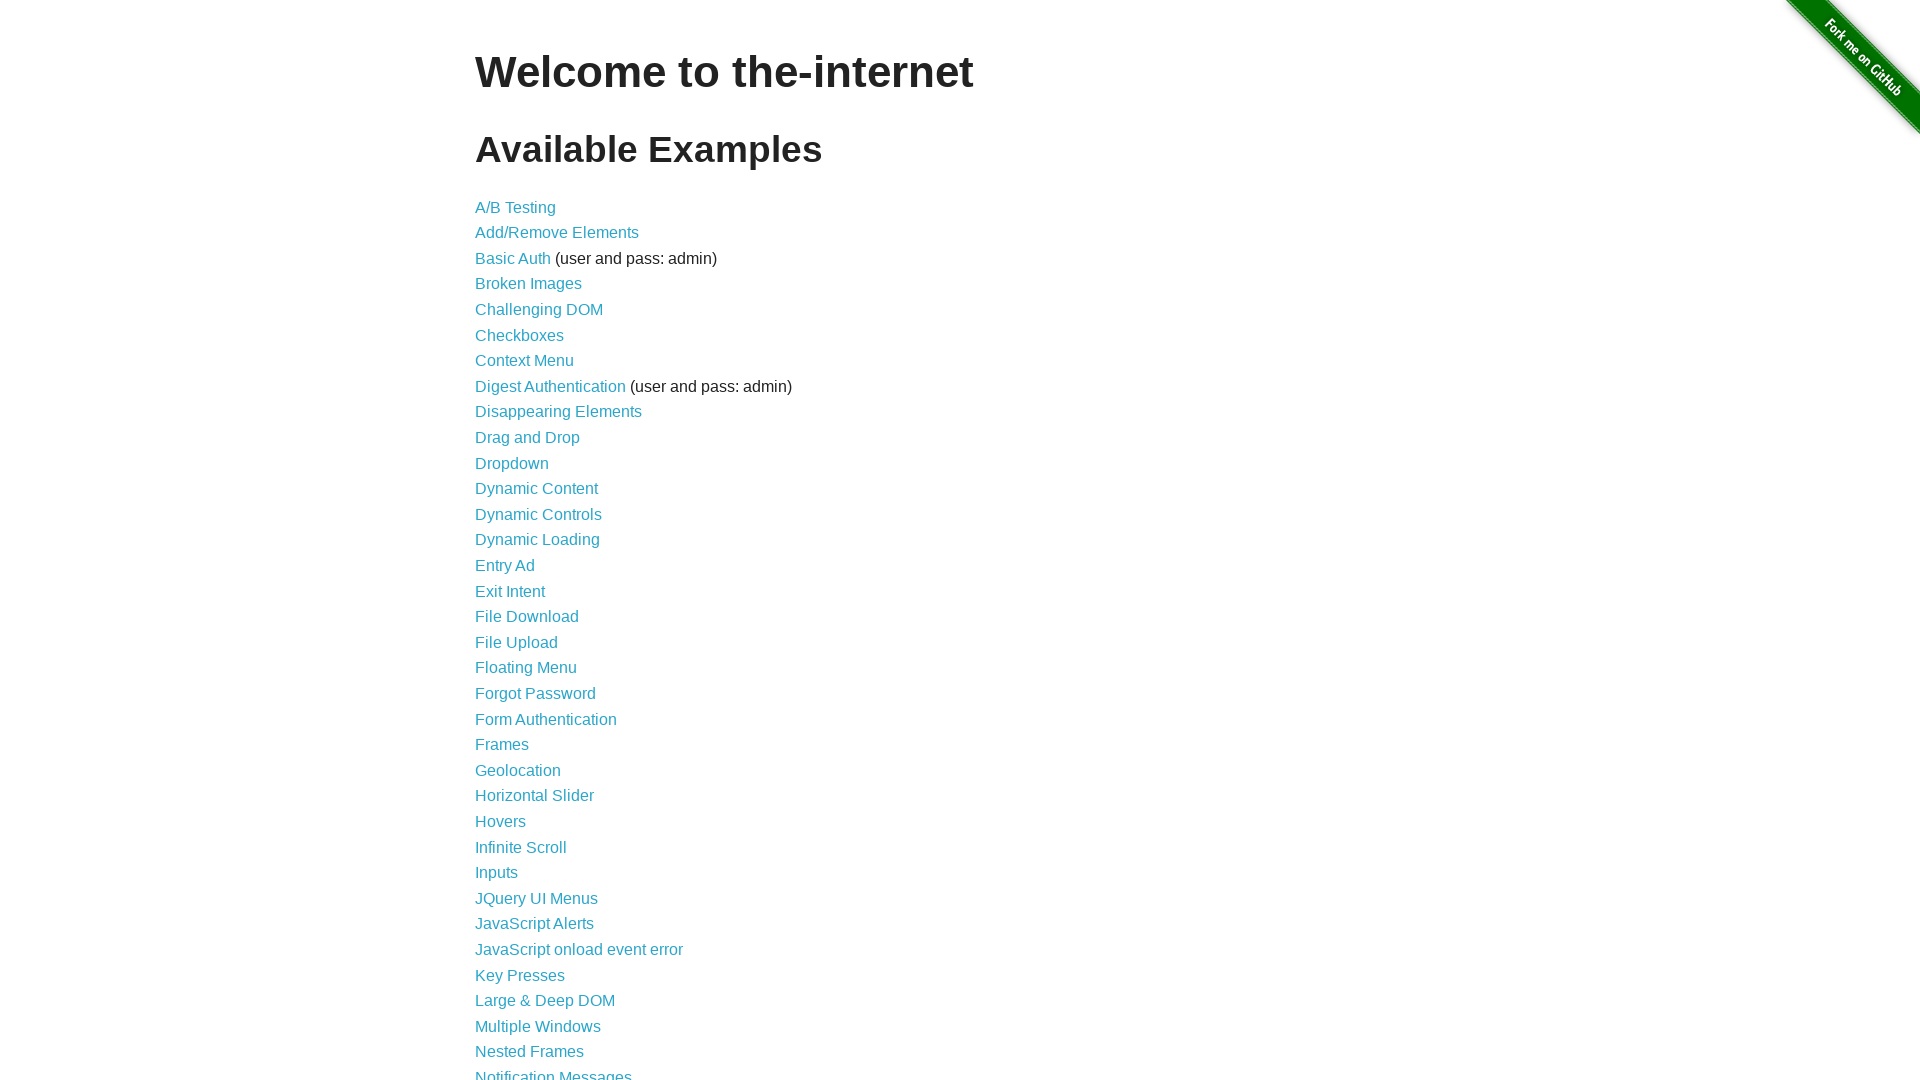